Fills a more complete registration form including username, email, password, confirm password, date of birth, phone, and location fields

Starting URL: https://www.thetestingworld.com/testings

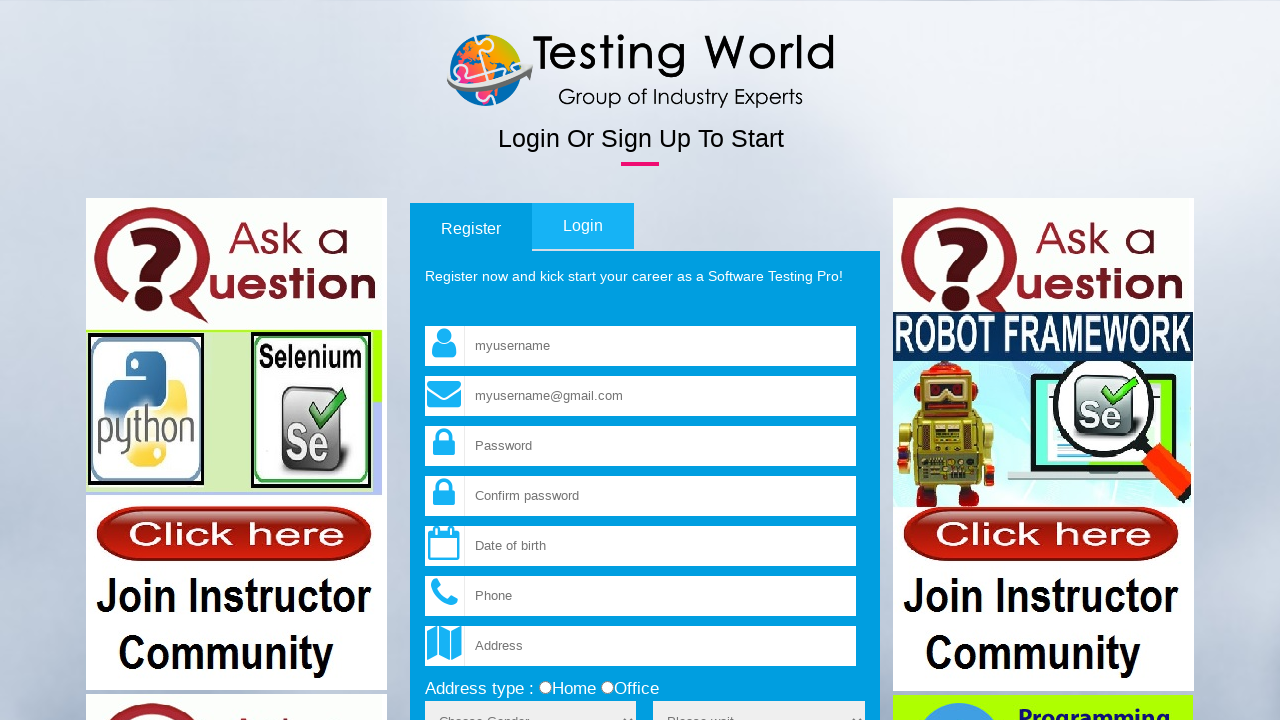

Navigated to registration form page
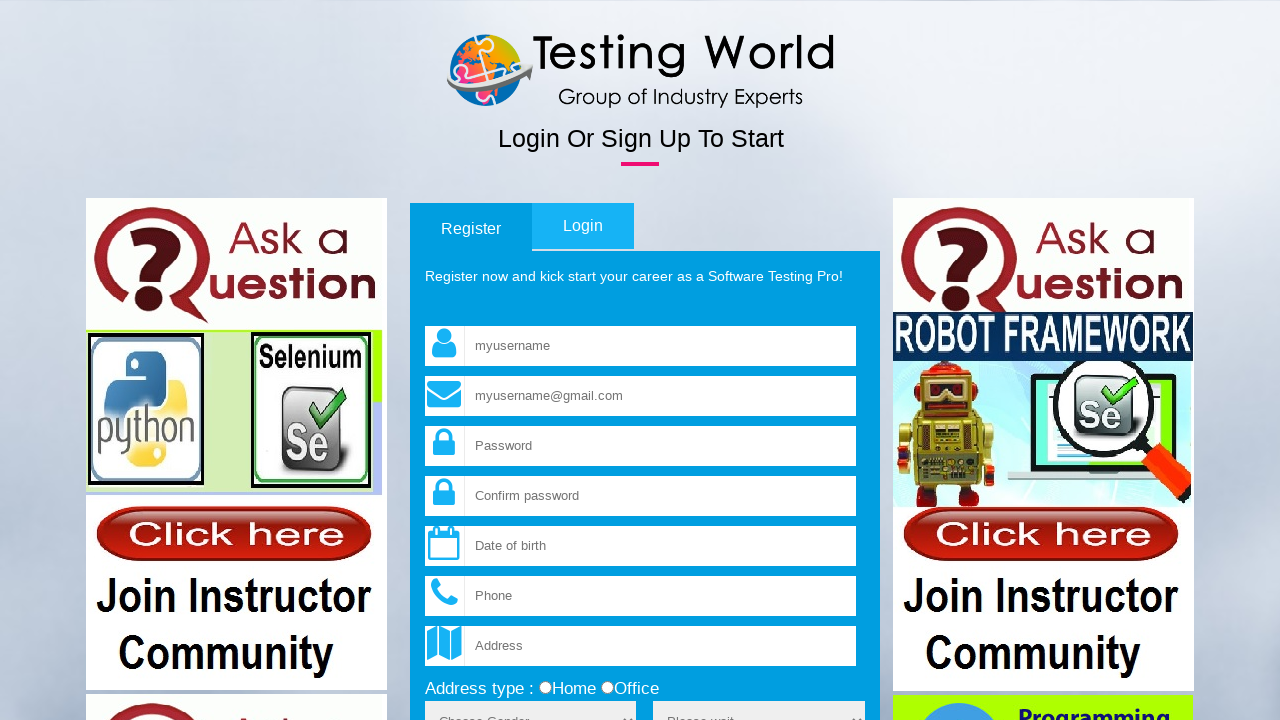

Filled username field with 'srishanth' on //input[@name='fld_username']
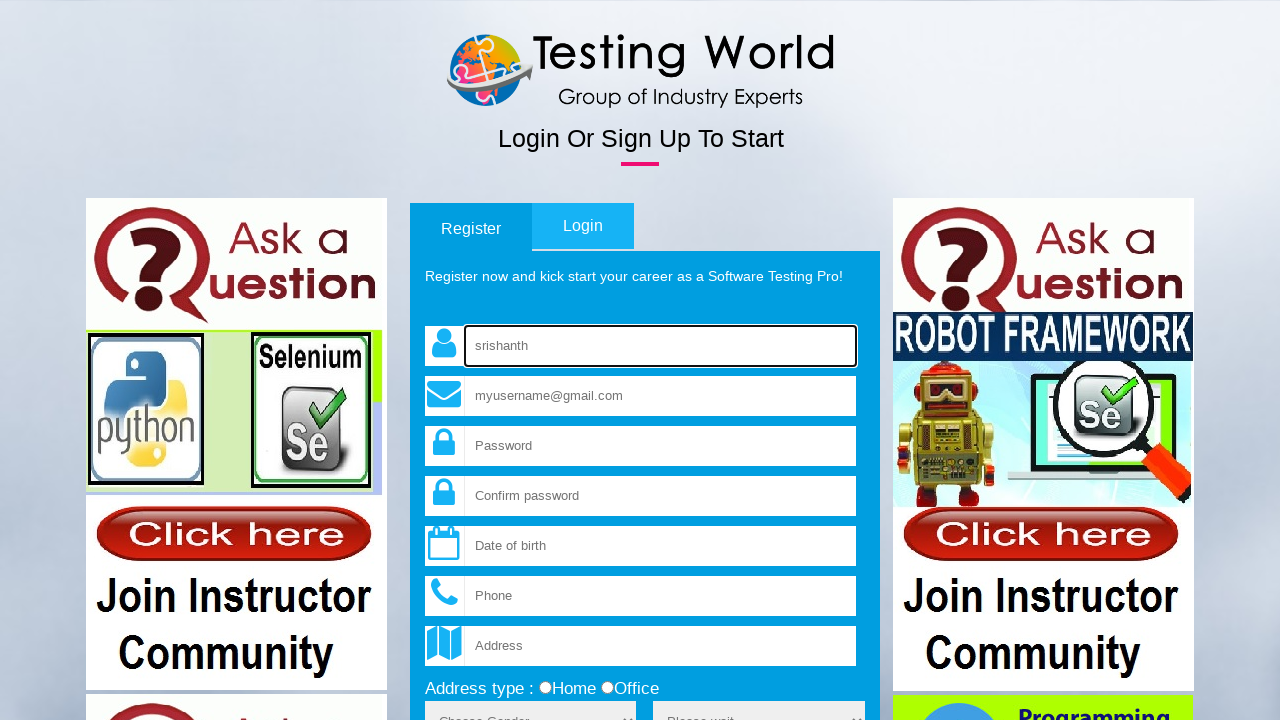

Filled email field with 'srishanth@gmail.com' on //input[@name='fld_email']
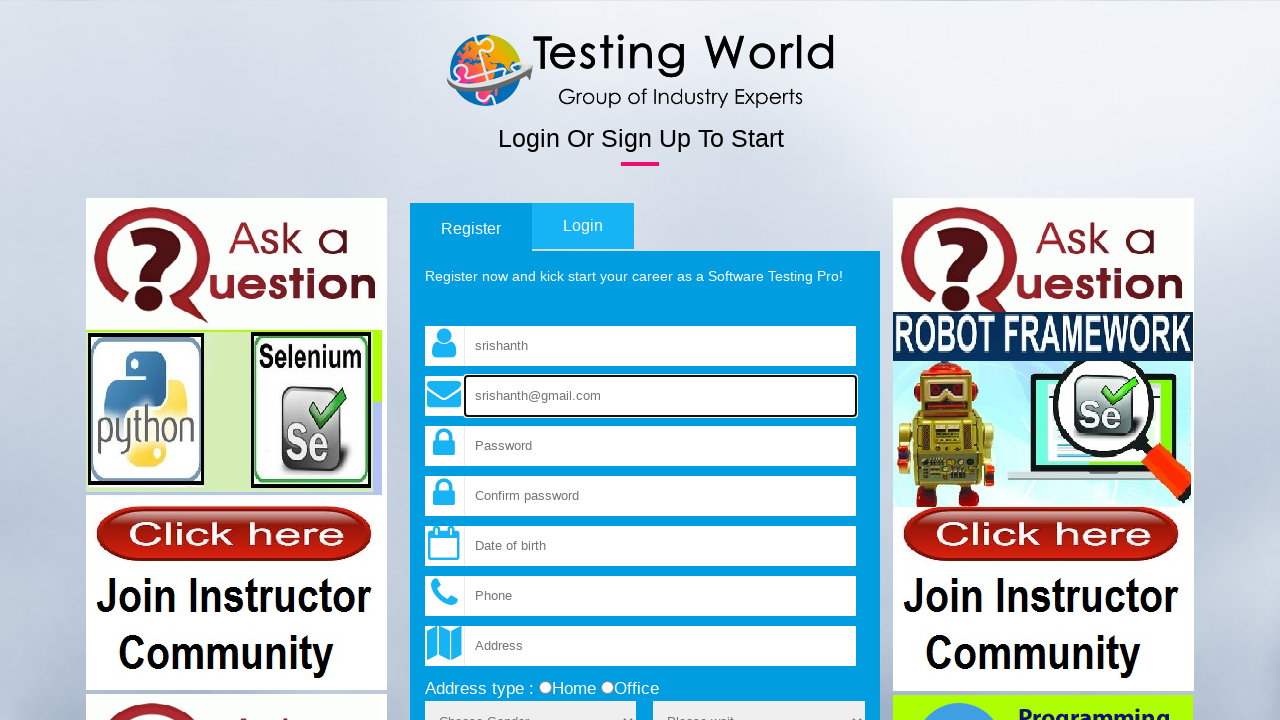

Filled password field with '12345678' on //input[@placeholder='Password']
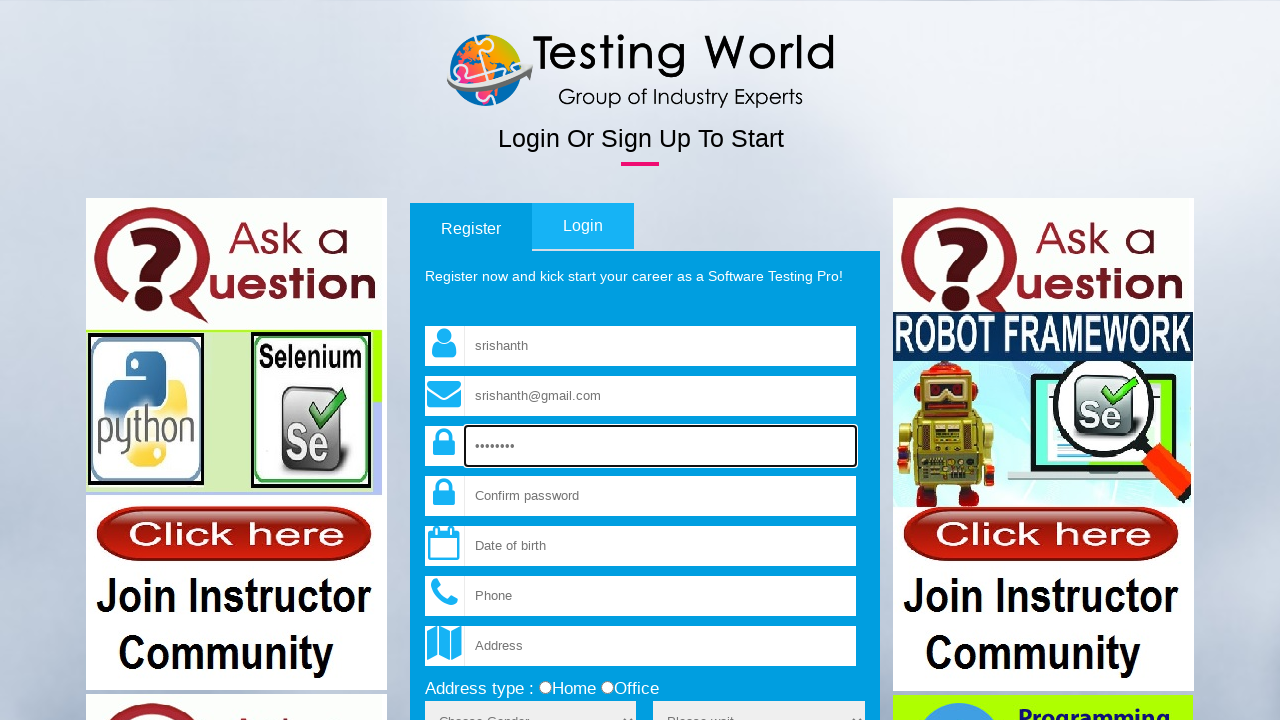

Filled confirm password field with '12345678' on //input[@name='fld_cpassword']
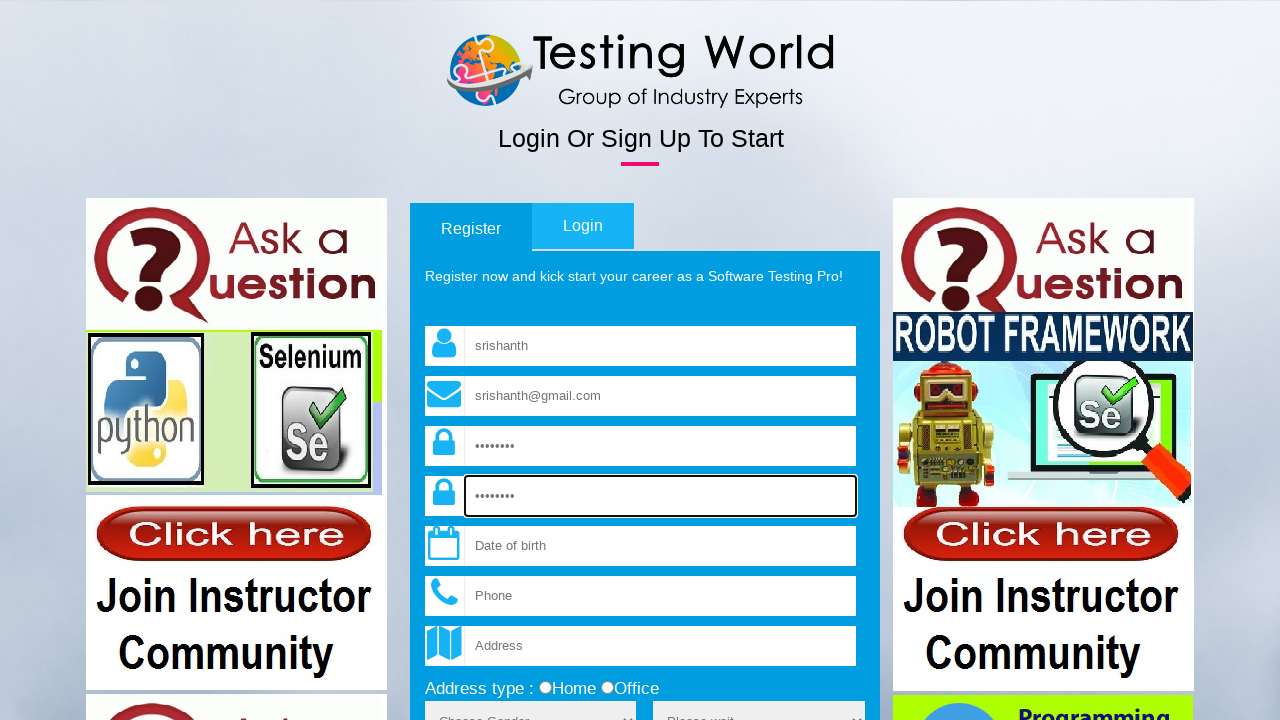

Filled date of birth field with '12/12/1998' on //input[@name='dob']
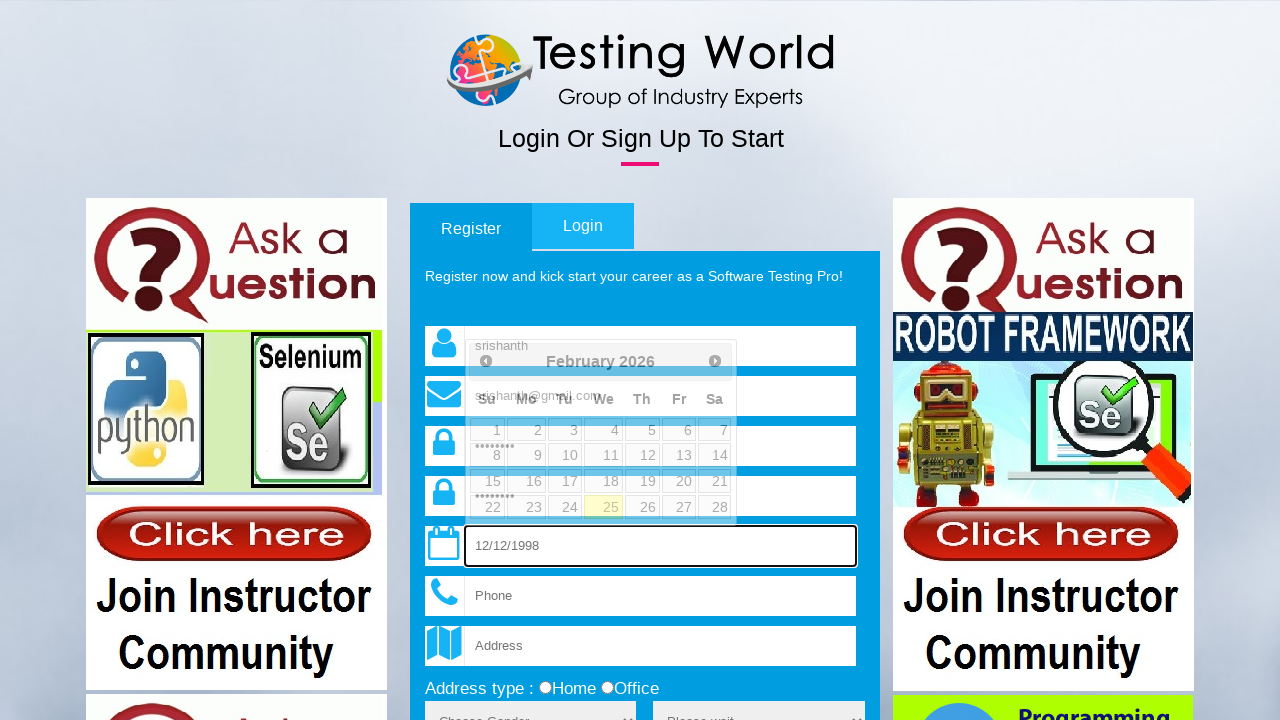

Filled phone number field with '7624963454' on //input[@name='phone']
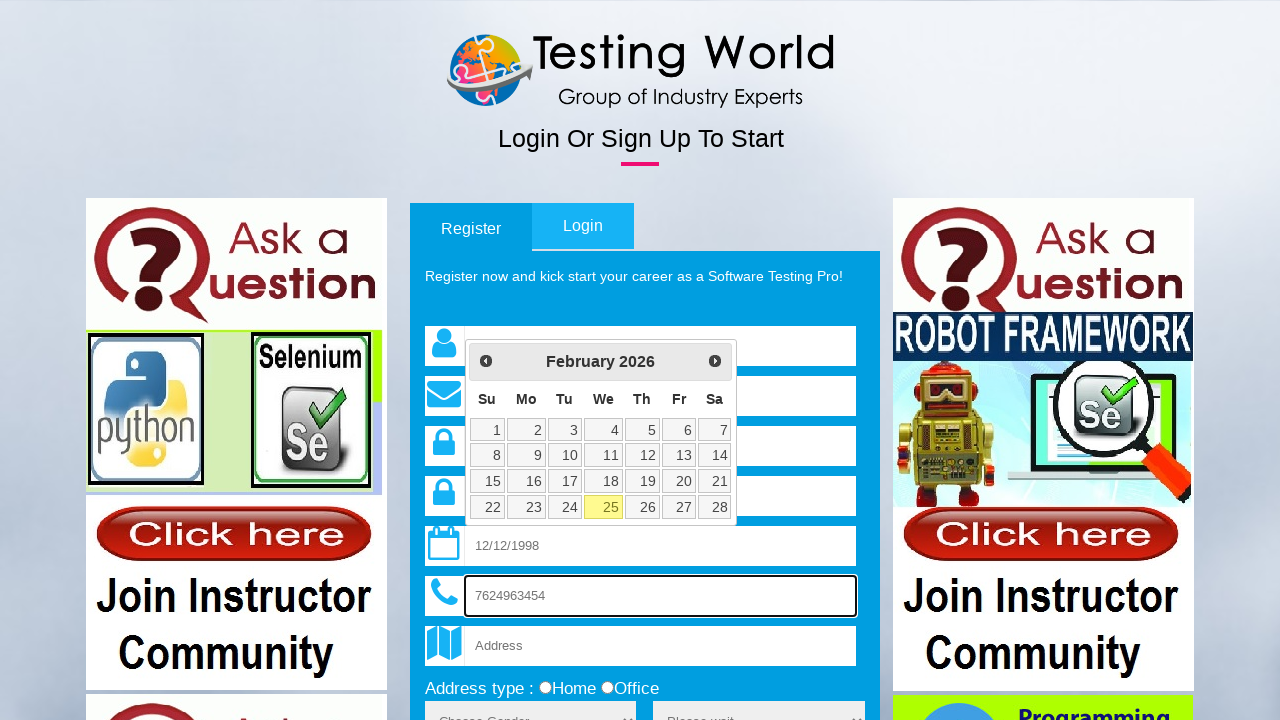

Filled location field with 'kolar' on //input[@name='dob']
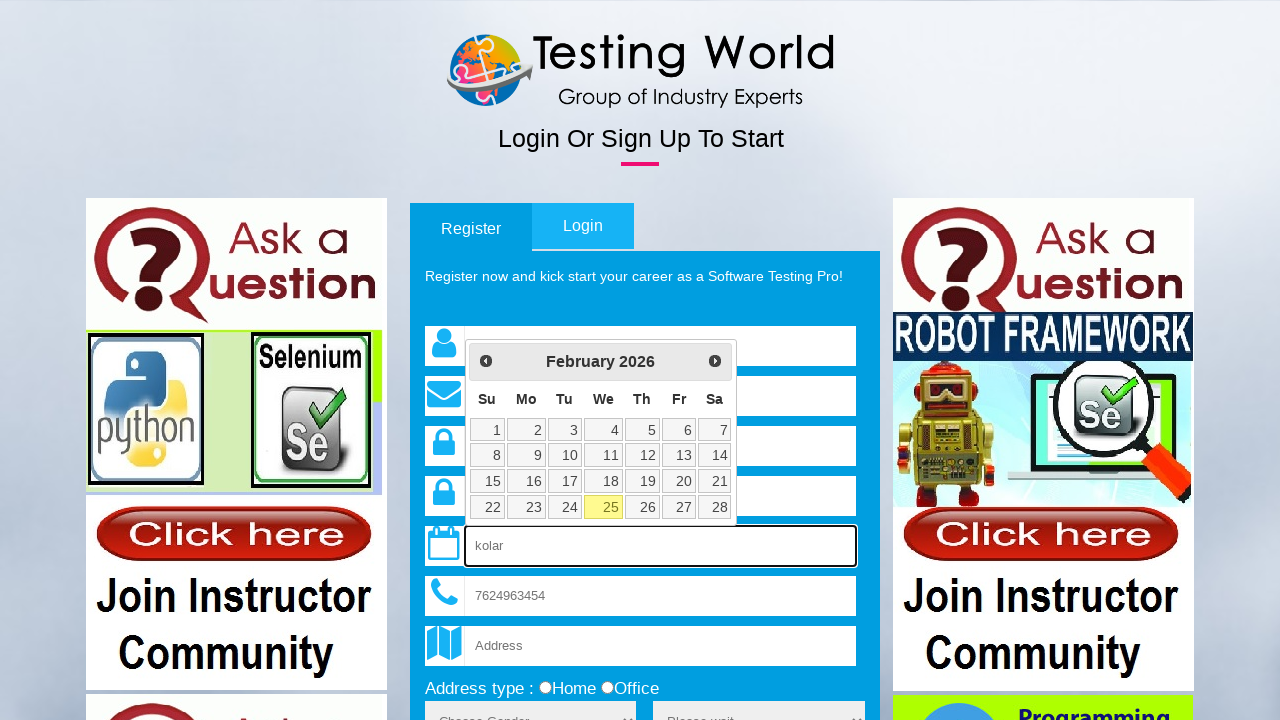

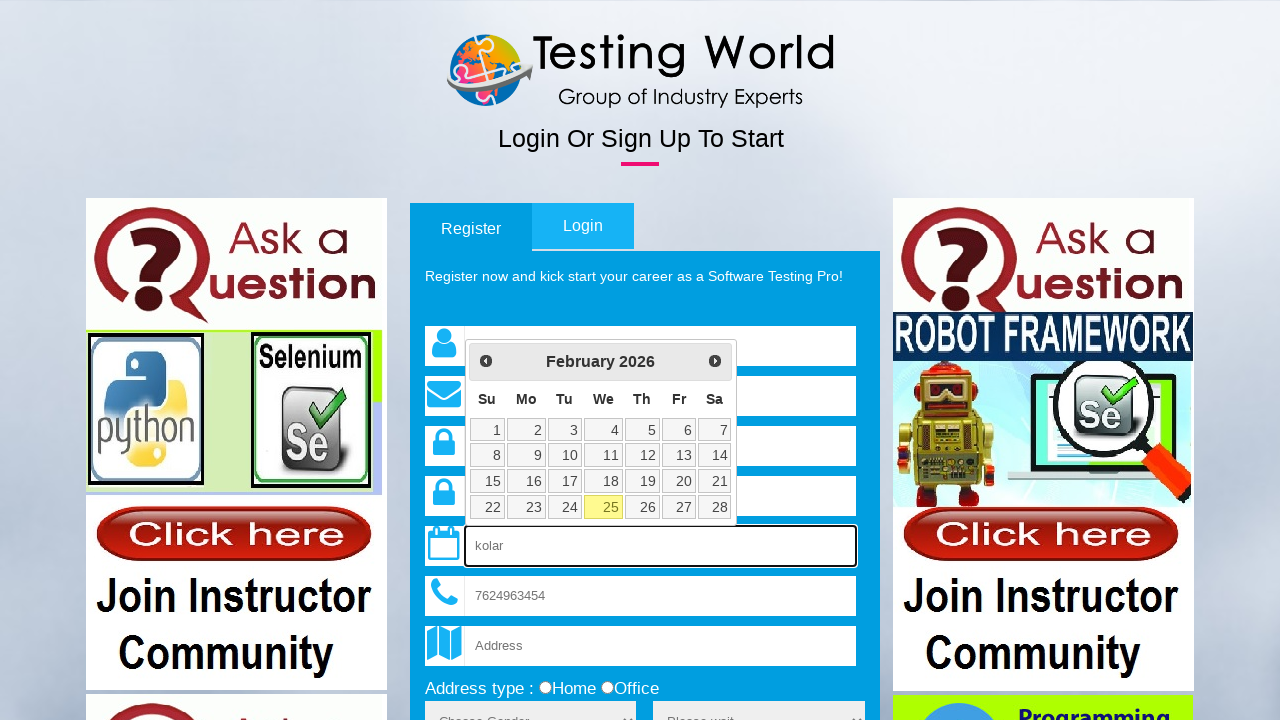